Tests a form submission on demoqa.com by filling in full name, email, and address fields, then verifying the submitted data is displayed correctly

Starting URL: https://demoqa.com/text-box

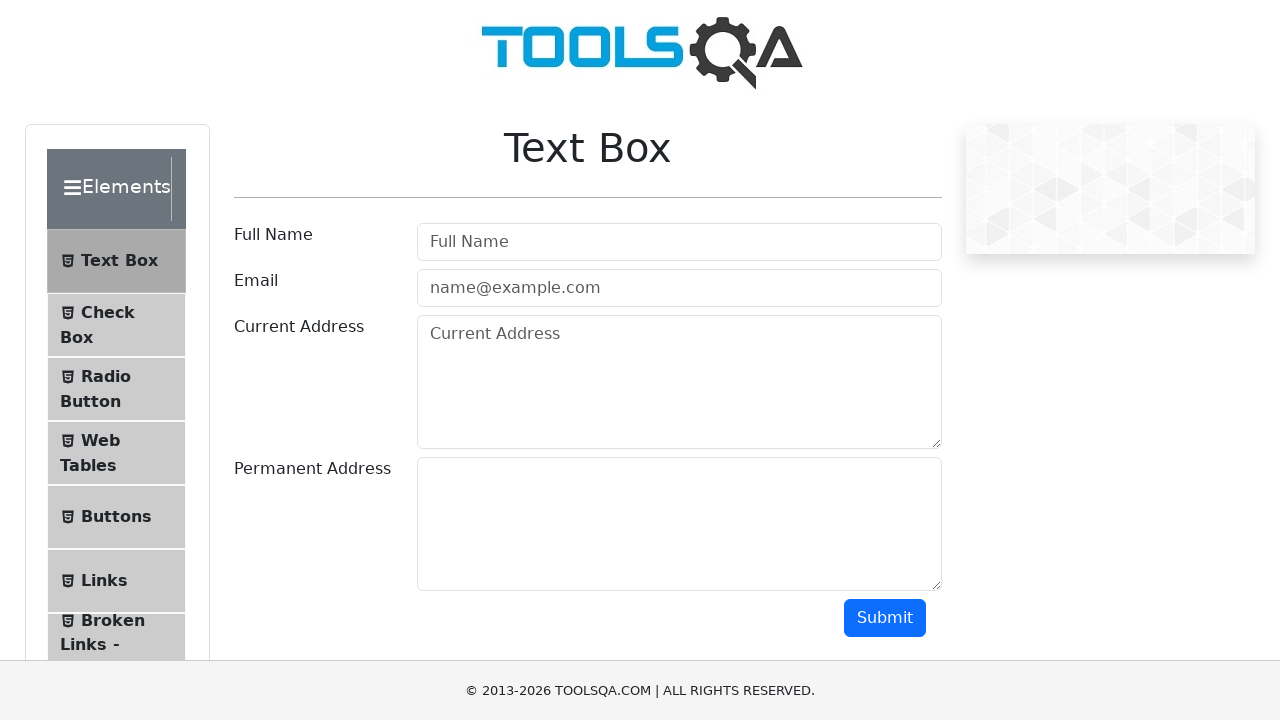

Filled in full name field with 'Automation' on input[placeholder='Full Name']
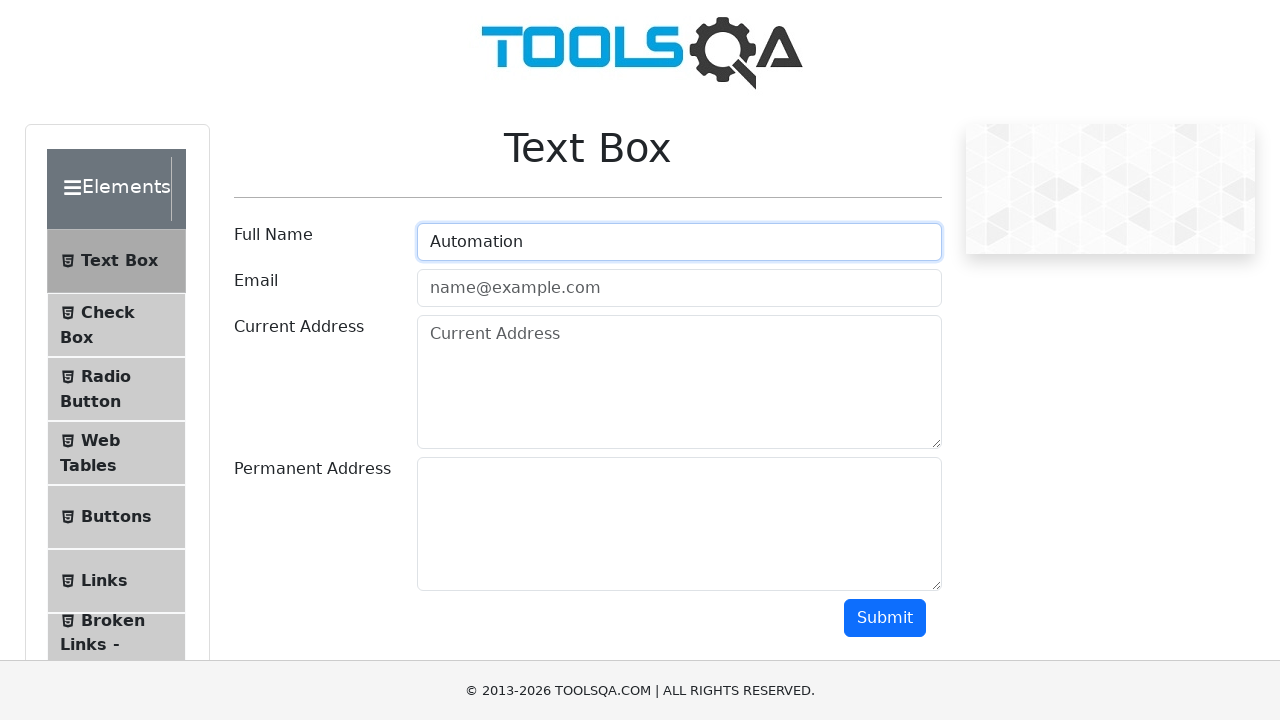

Filled in email field with 'Testing@gmail.com' on input[type='email']
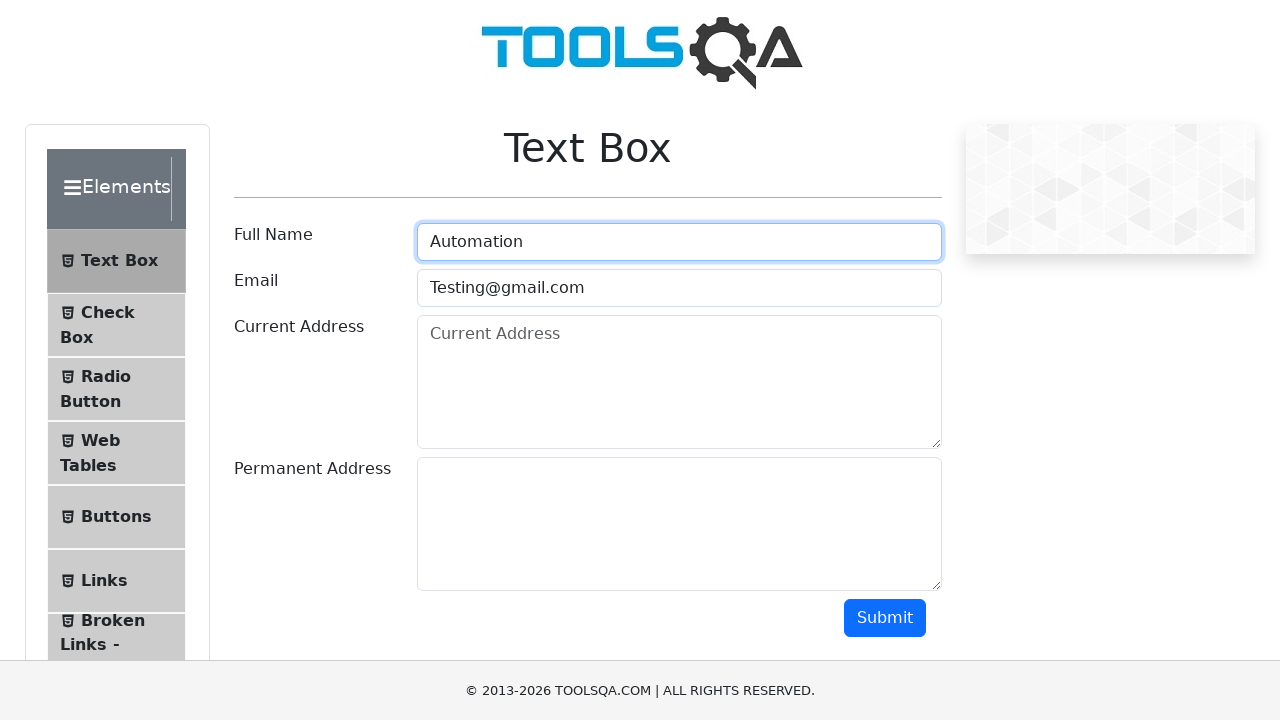

Filled in current address field with 'Testing Current Address' on textarea.form-control:nth-of-type(1)
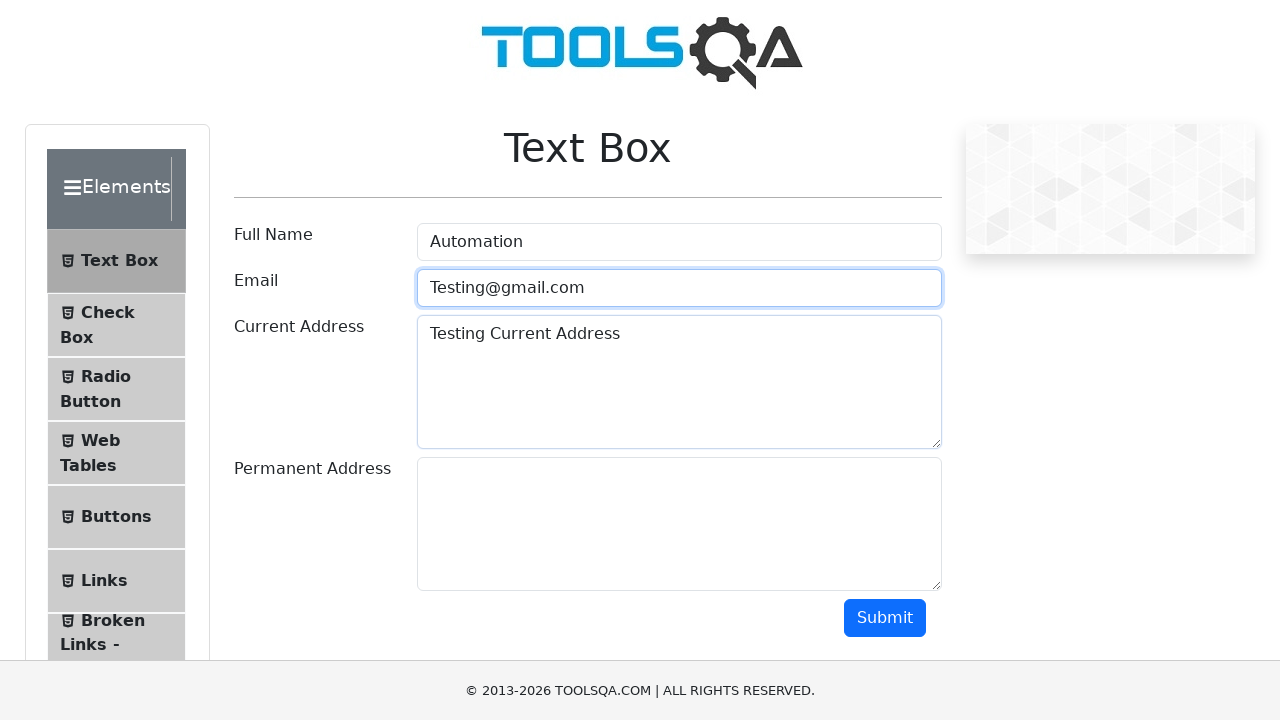

Filled in permanent address field with 'Testing Permanent Address' on #permanentAddress
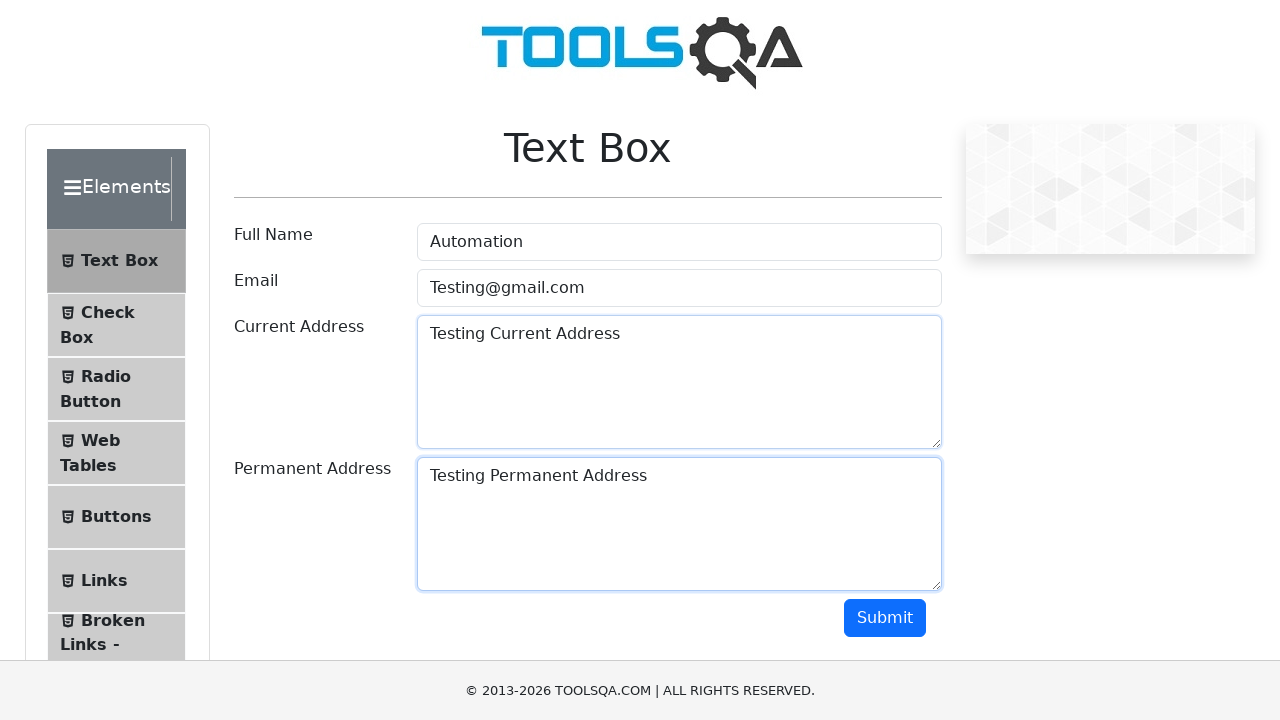

Clicked Submit button to submit the form at (885, 618) on button:text('Submit')
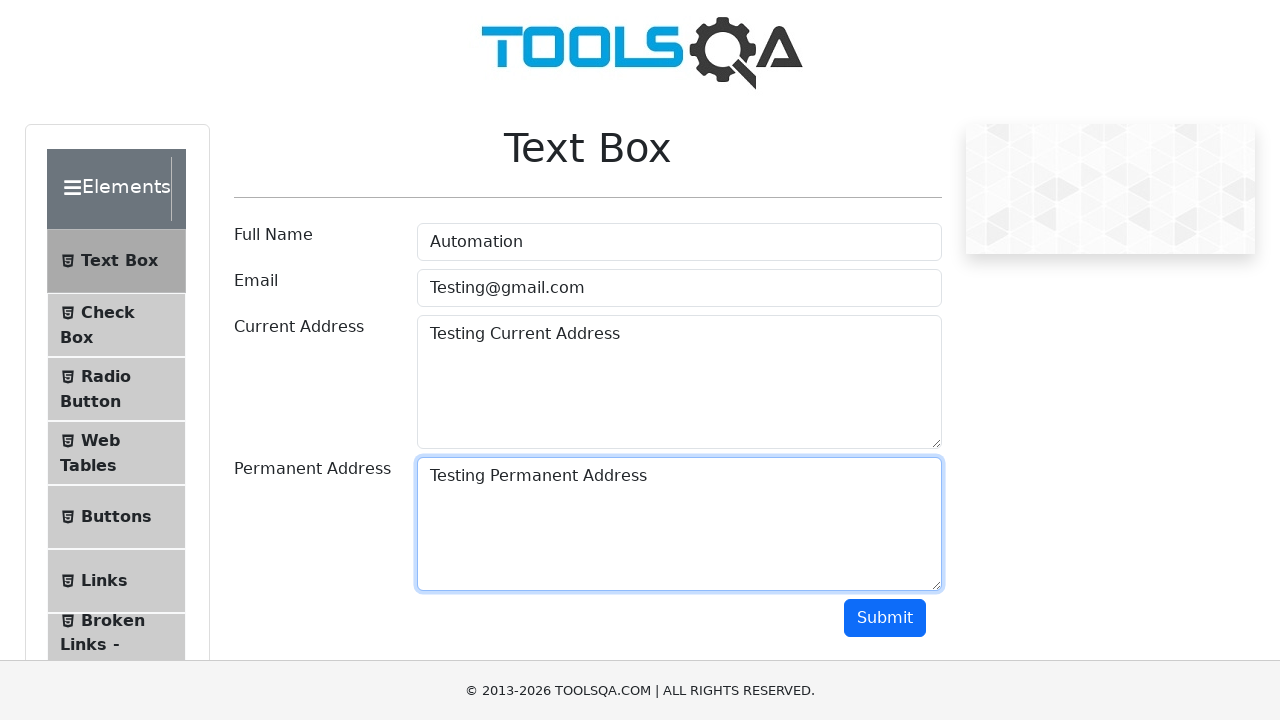

Form submission results appeared with 'Name:' field visible
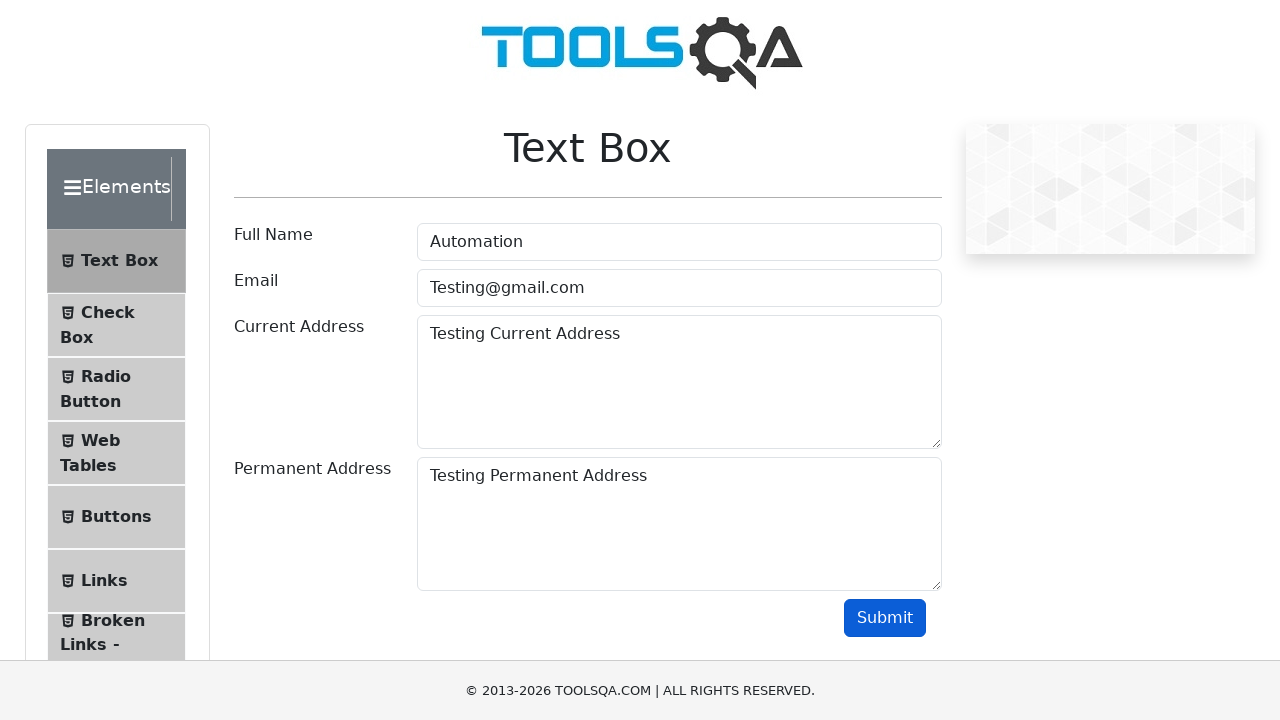

Verified submitted name 'Automation' appears in results
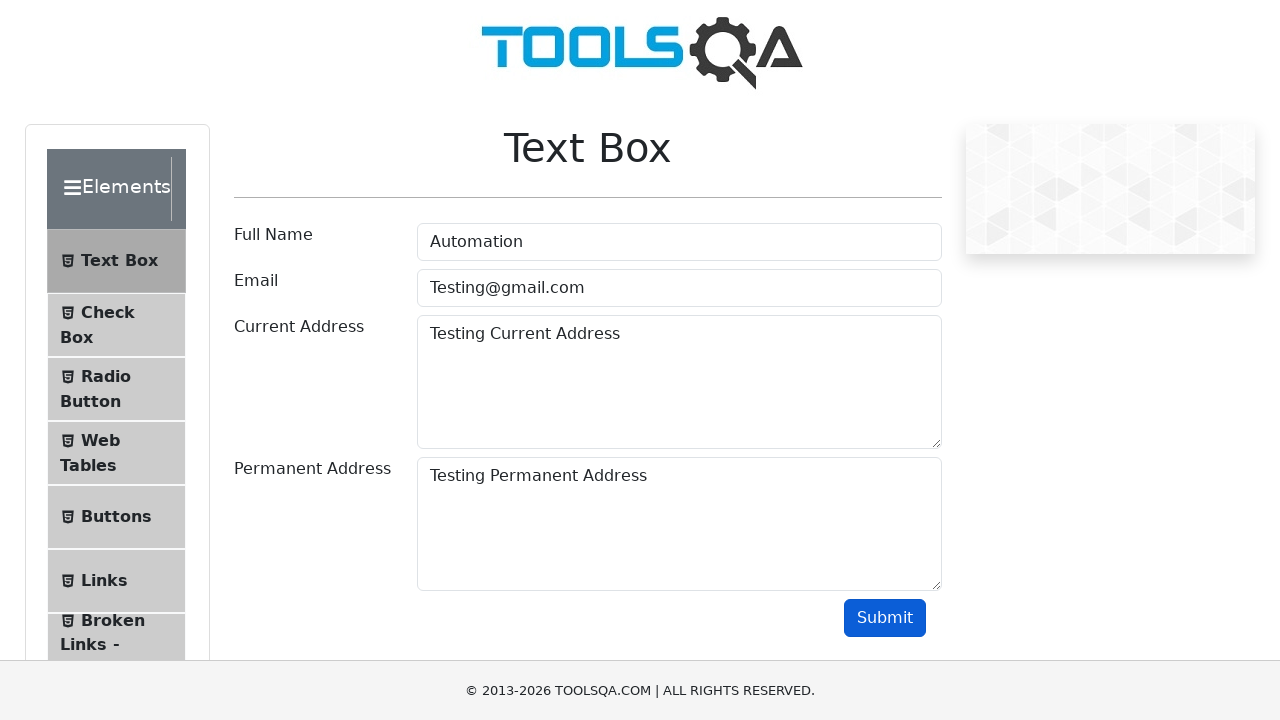

Verified submitted email containing 'Testing' appears in results
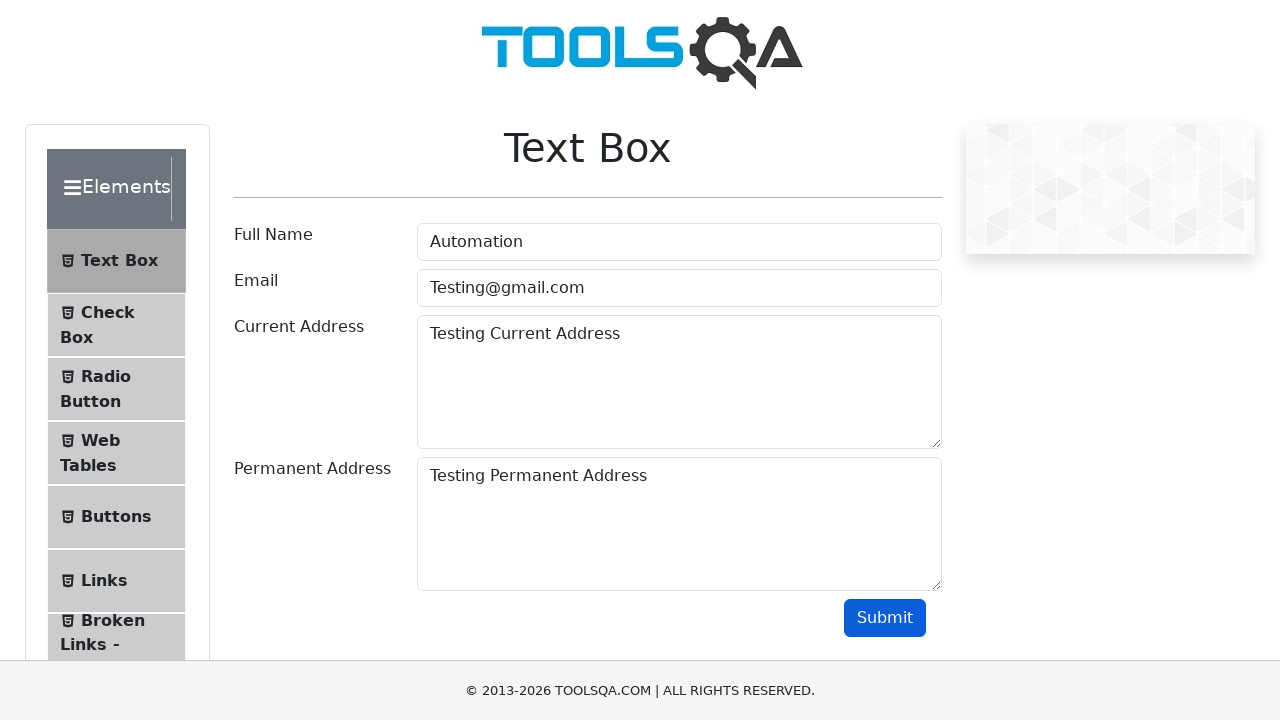

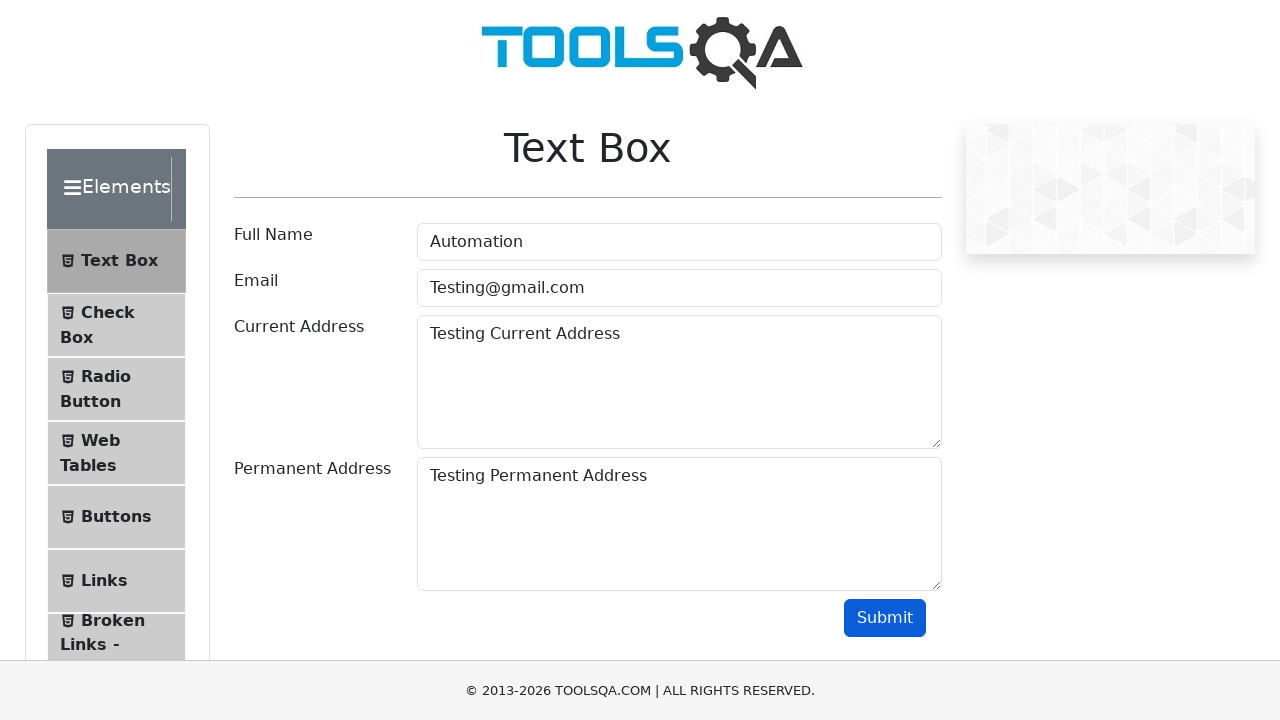